Navigates to Flipkart homepage and dismisses the login popup using the Escape key

Starting URL: https://www.flipkart.com/

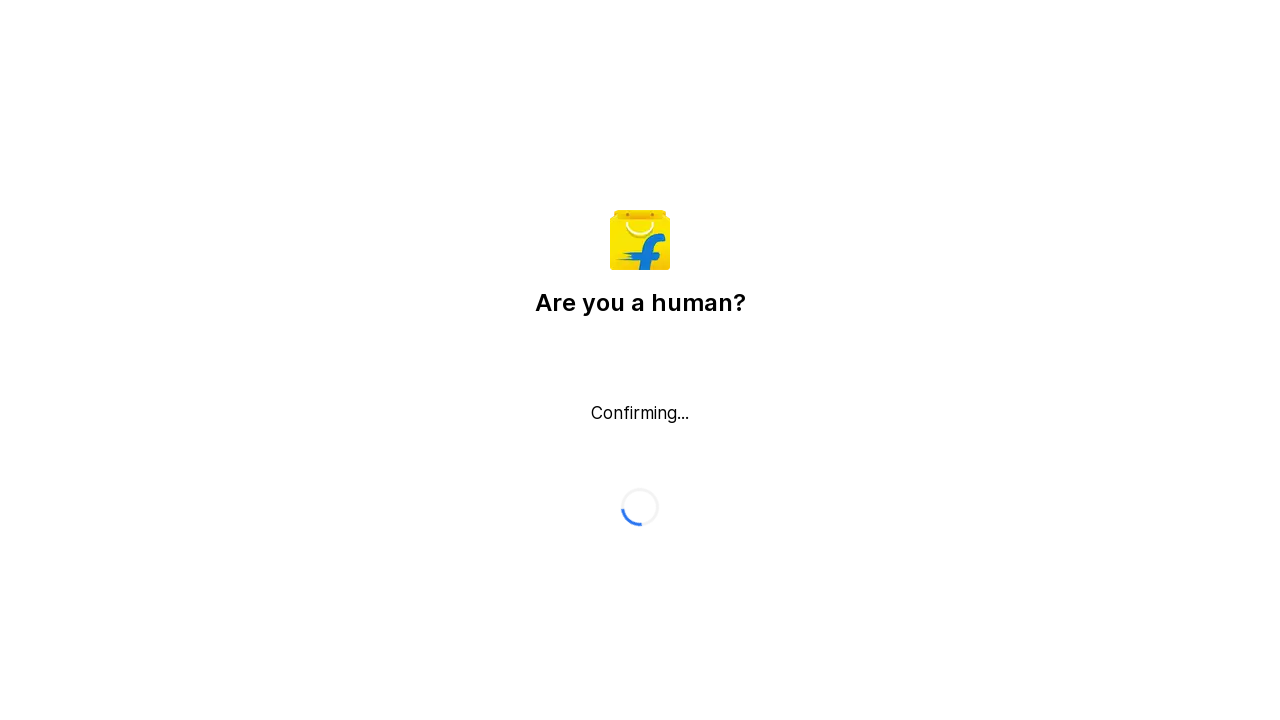

Navigated to Flipkart homepage
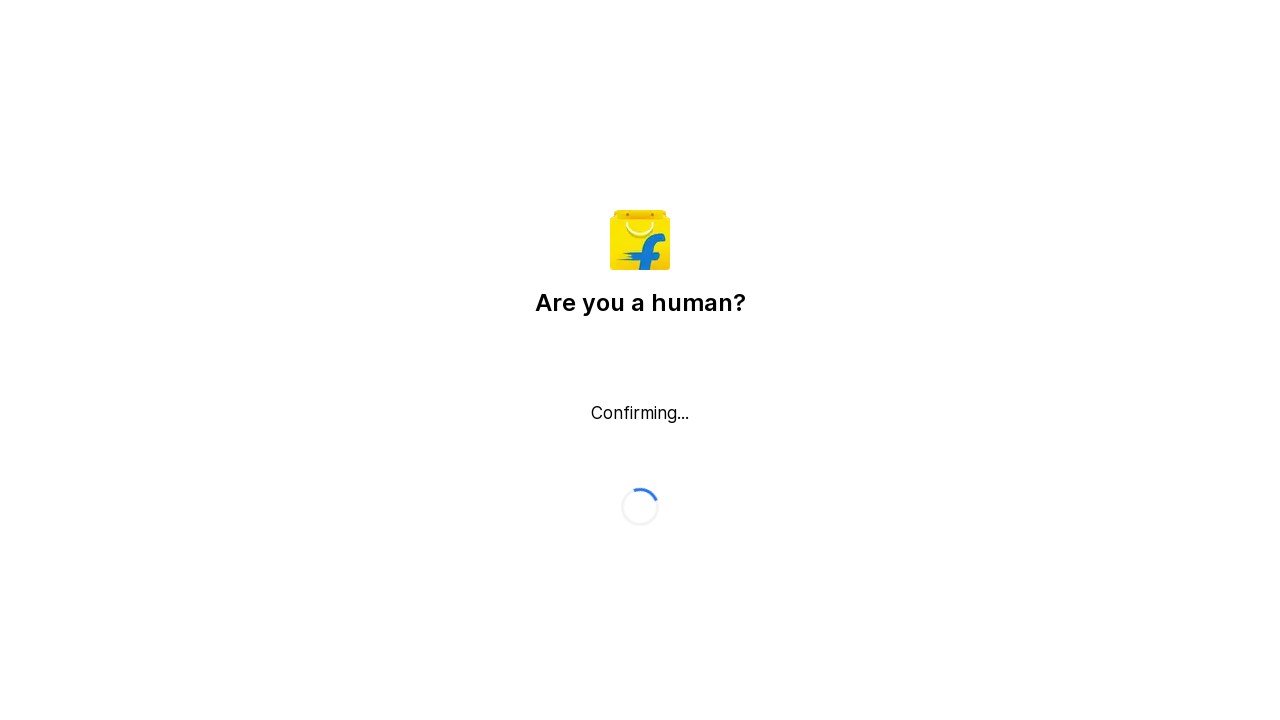

Dismissed login popup using Escape key
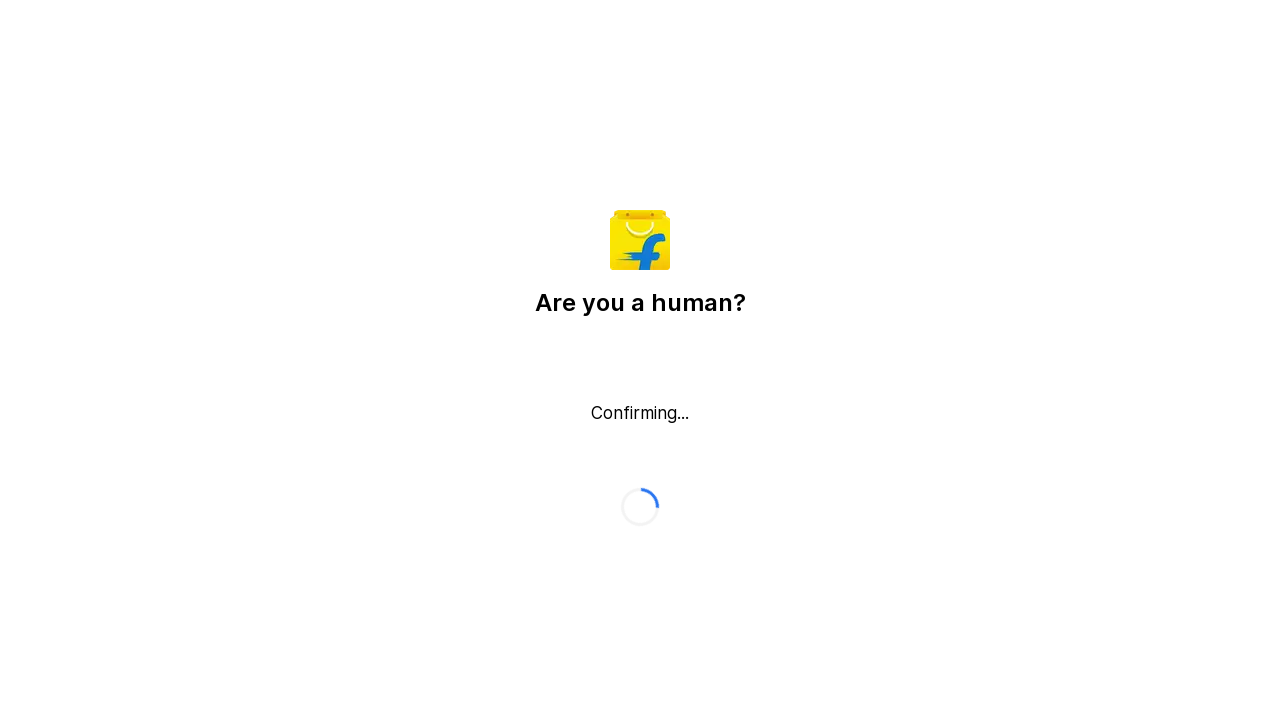

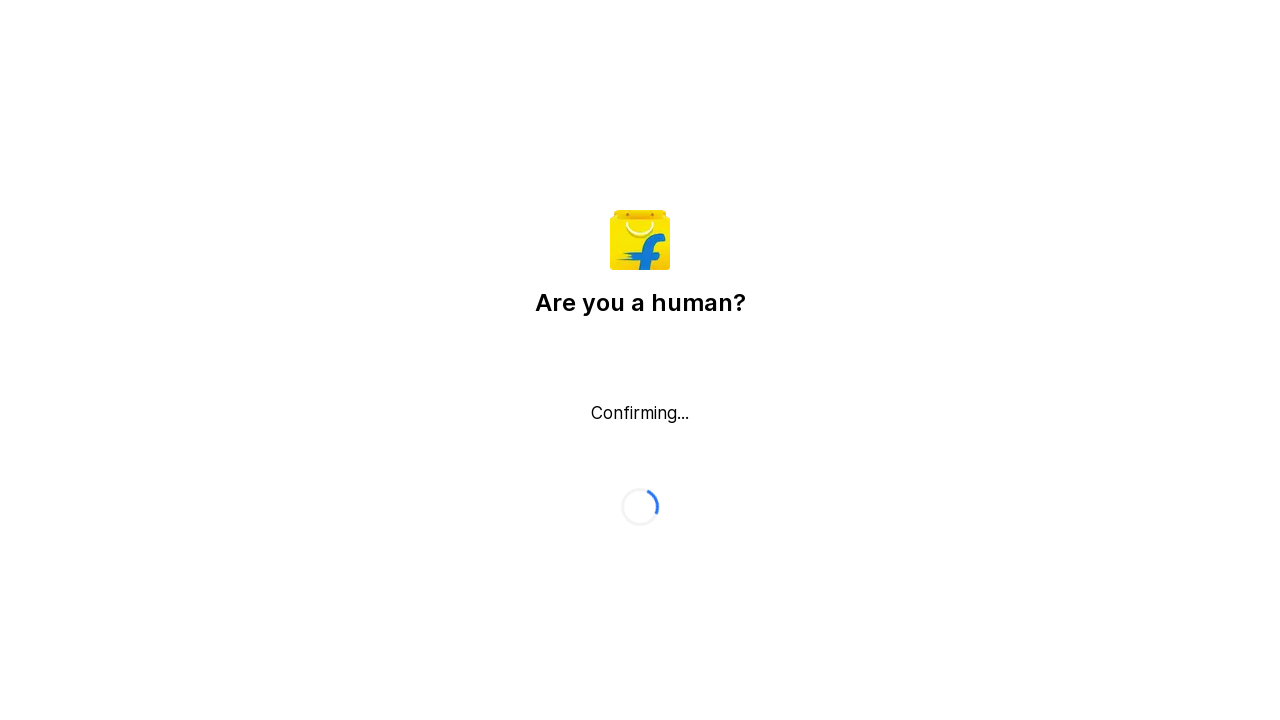